Tests drag and drop functionality on the jQuery UI droppable demo page by dragging an element and dropping it onto a target area

Starting URL: http://jqueryui.com/resources/demos/droppable/default.html

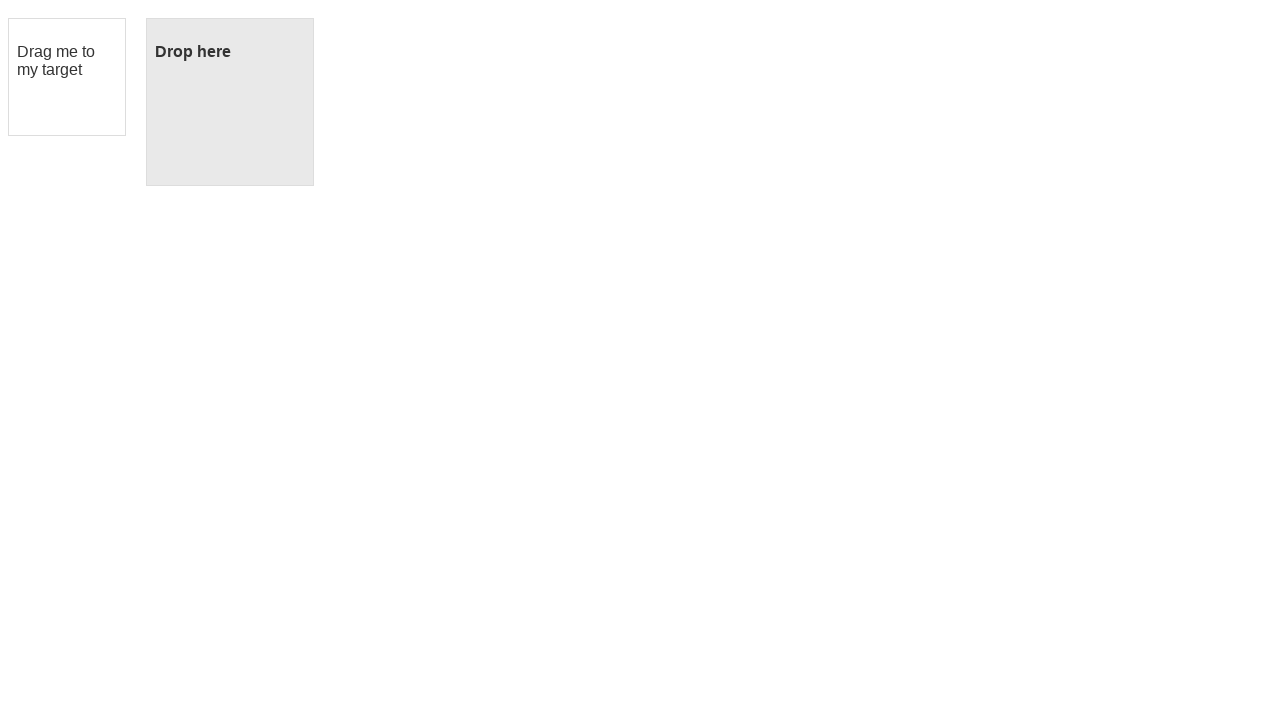

Navigated to jQuery UI droppable demo page
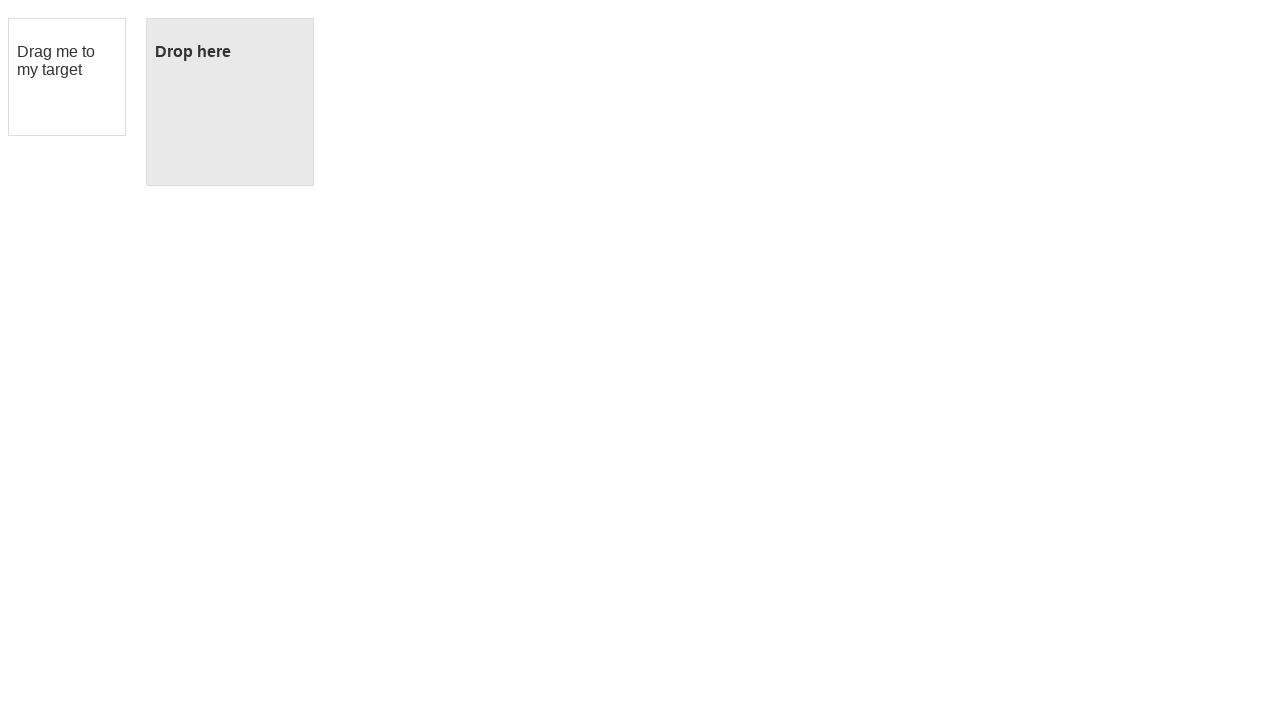

Located draggable element
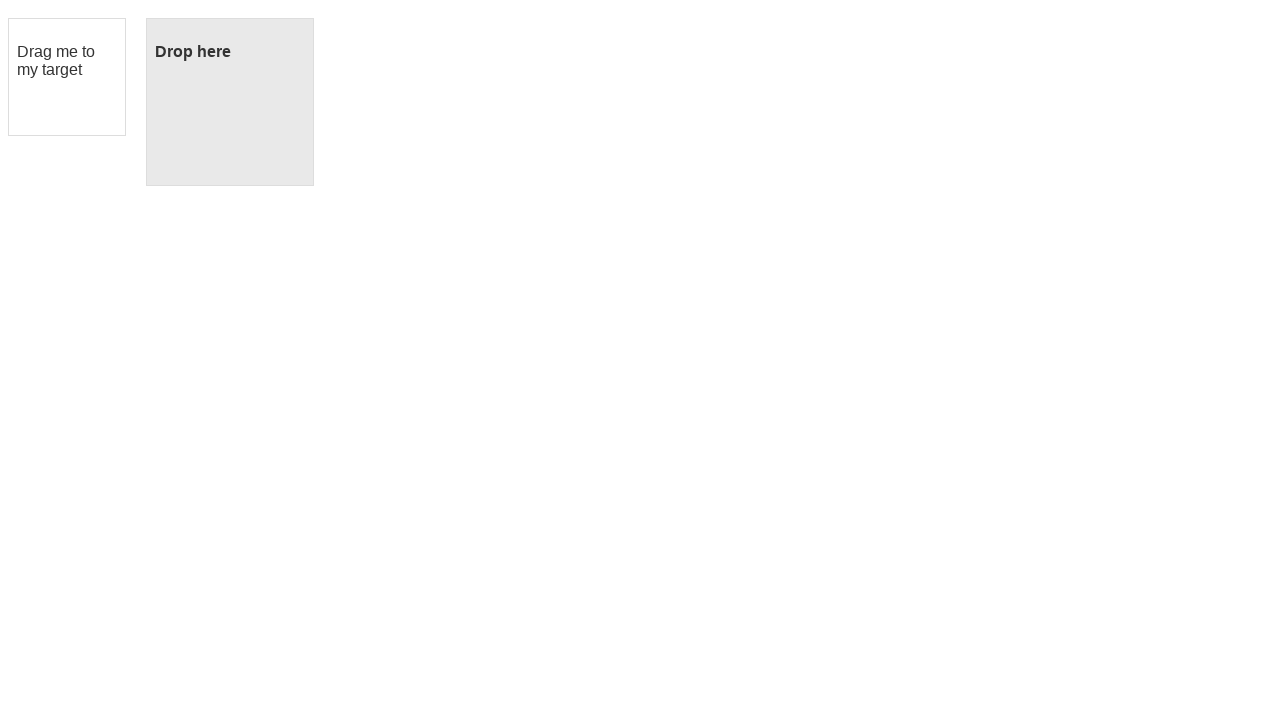

Located droppable target element
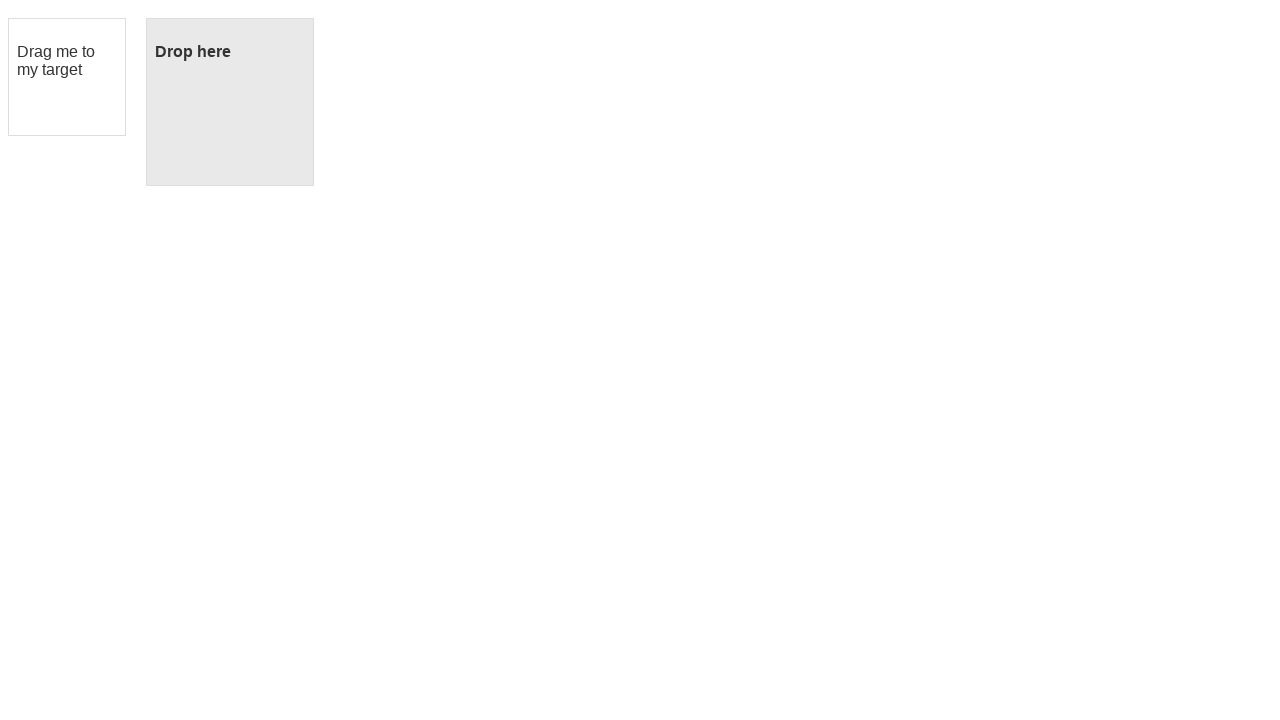

Dragged element onto drop target at (230, 102)
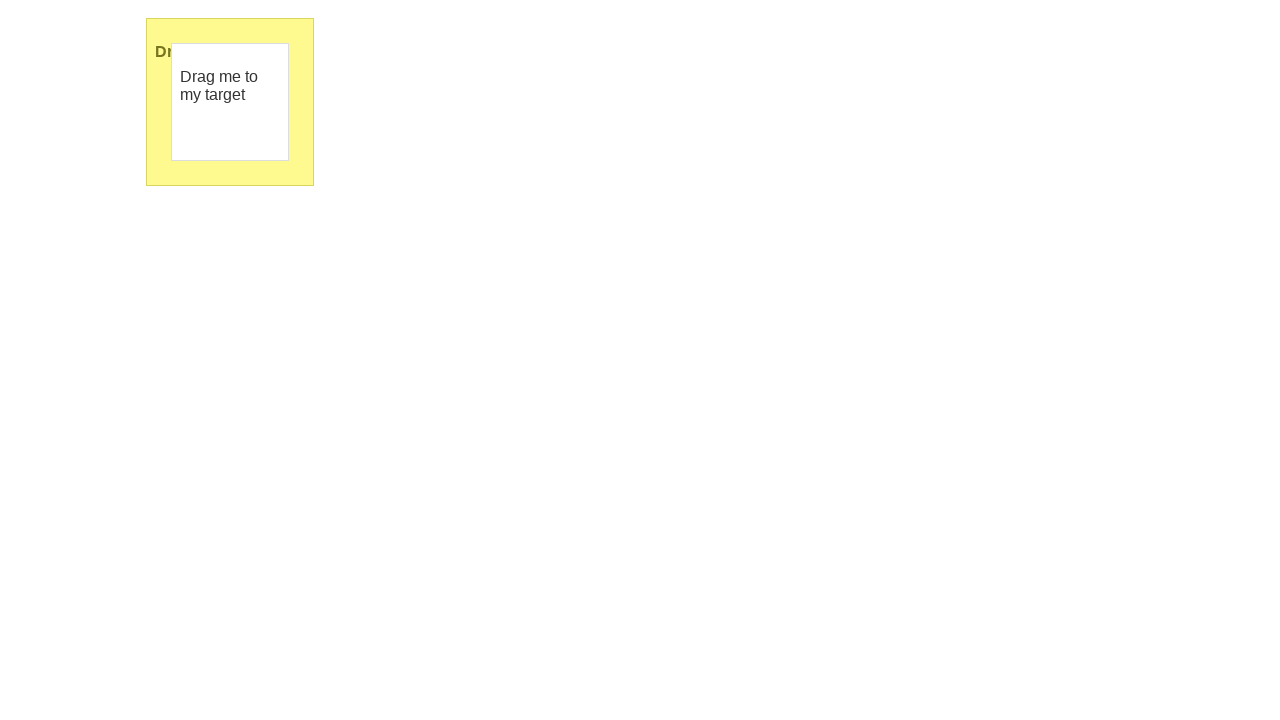

Drop action registered - droppable element highlighted
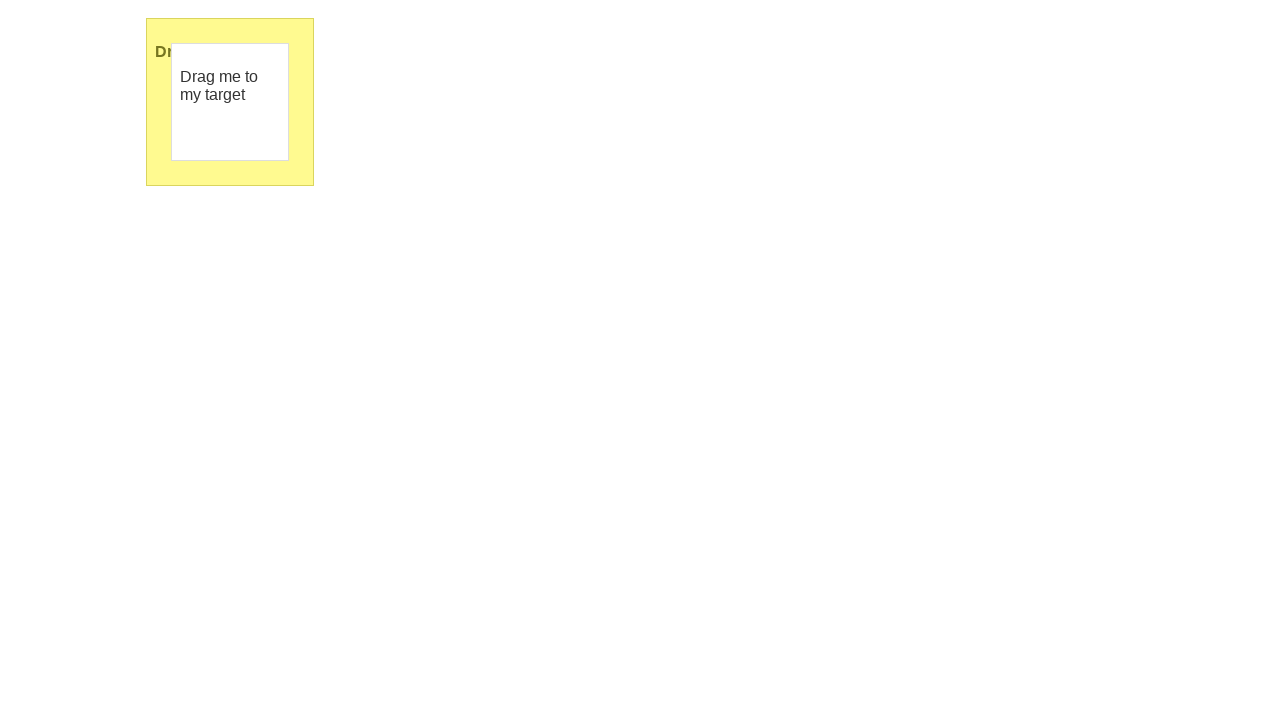

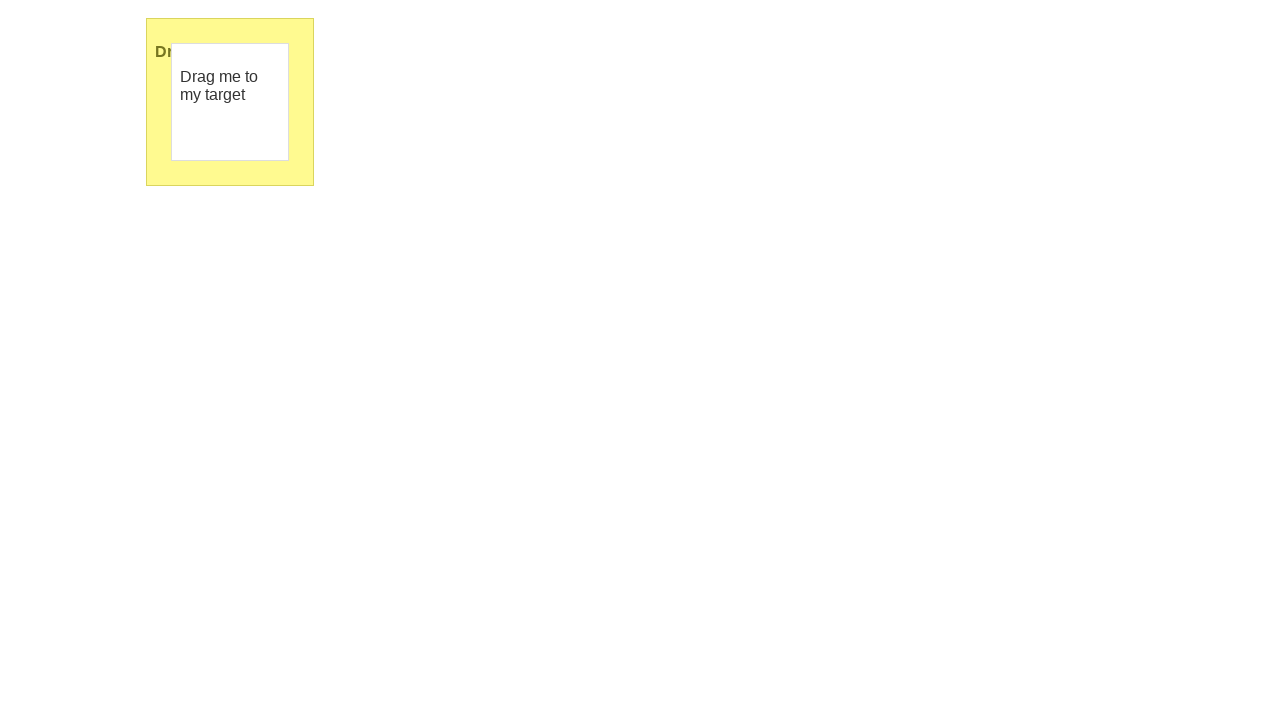